Tests un-marking todo items as complete by unchecking their checkboxes

Starting URL: https://demo.playwright.dev/todomvc

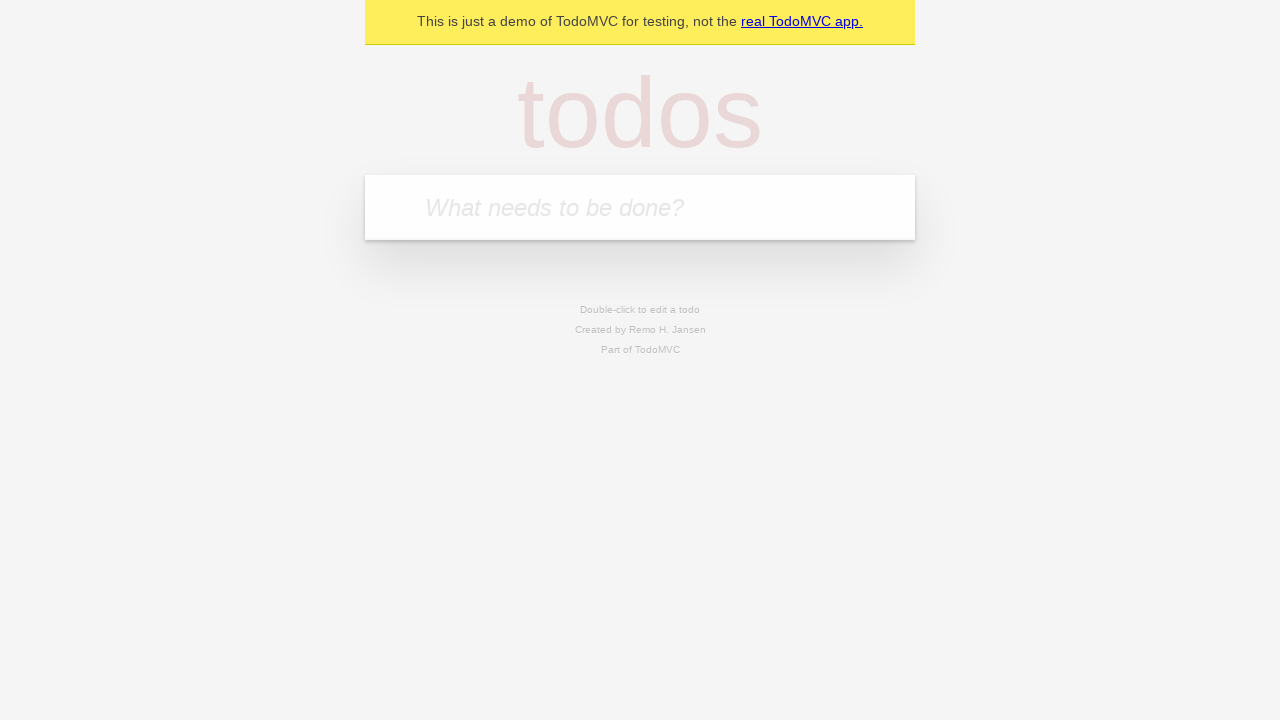

Filled todo input with 'buy some cheese' on internal:attr=[placeholder="What needs to be done?"i]
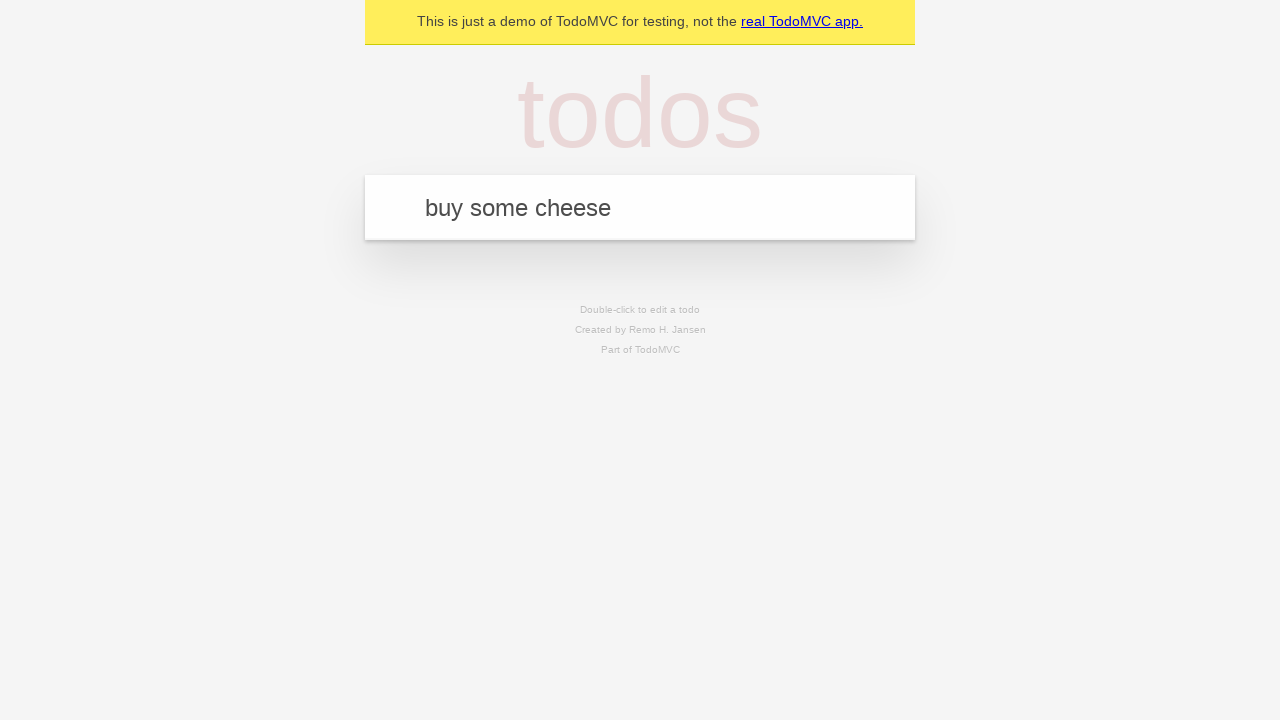

Pressed Enter to create first todo item on internal:attr=[placeholder="What needs to be done?"i]
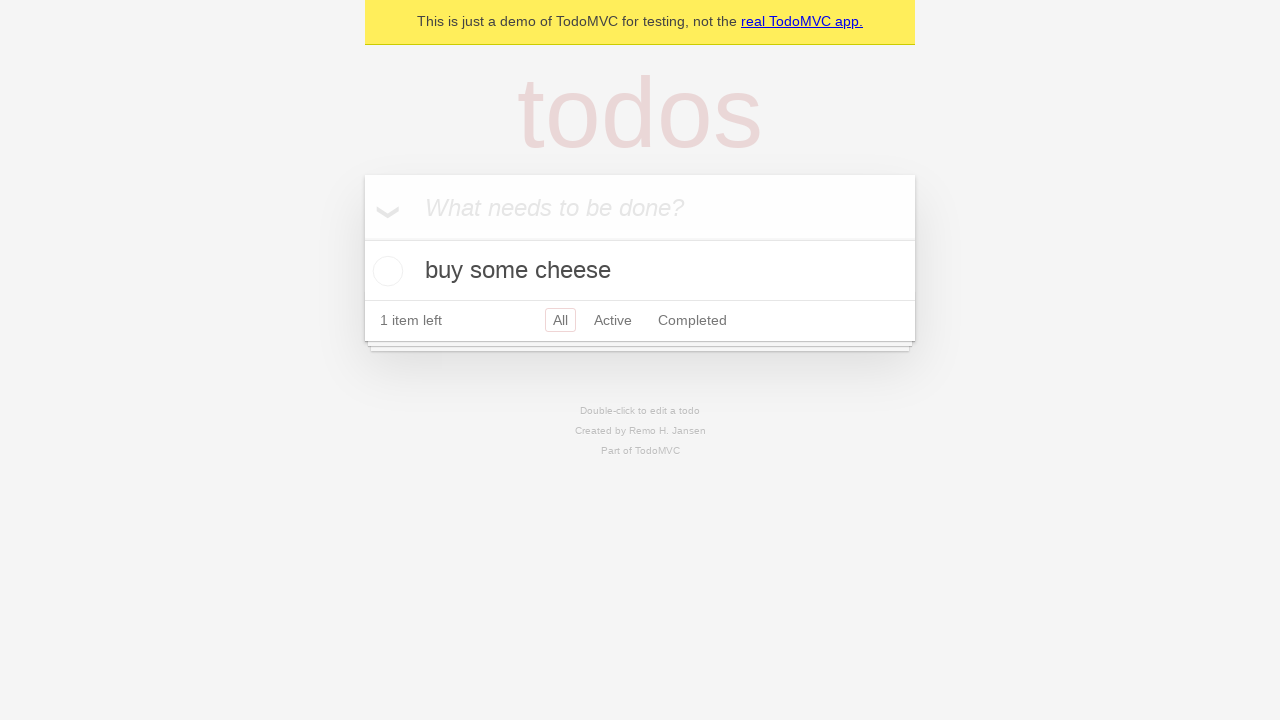

Filled todo input with 'feed the cat' on internal:attr=[placeholder="What needs to be done?"i]
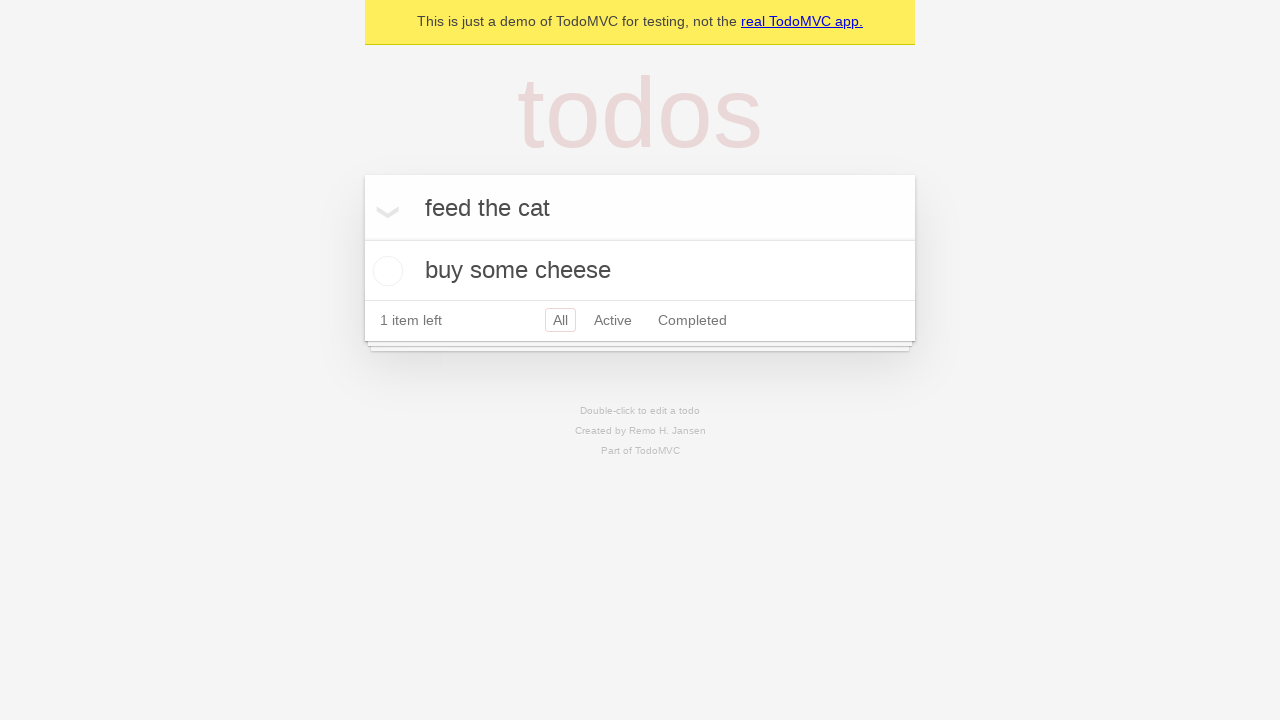

Pressed Enter to create second todo item on internal:attr=[placeholder="What needs to be done?"i]
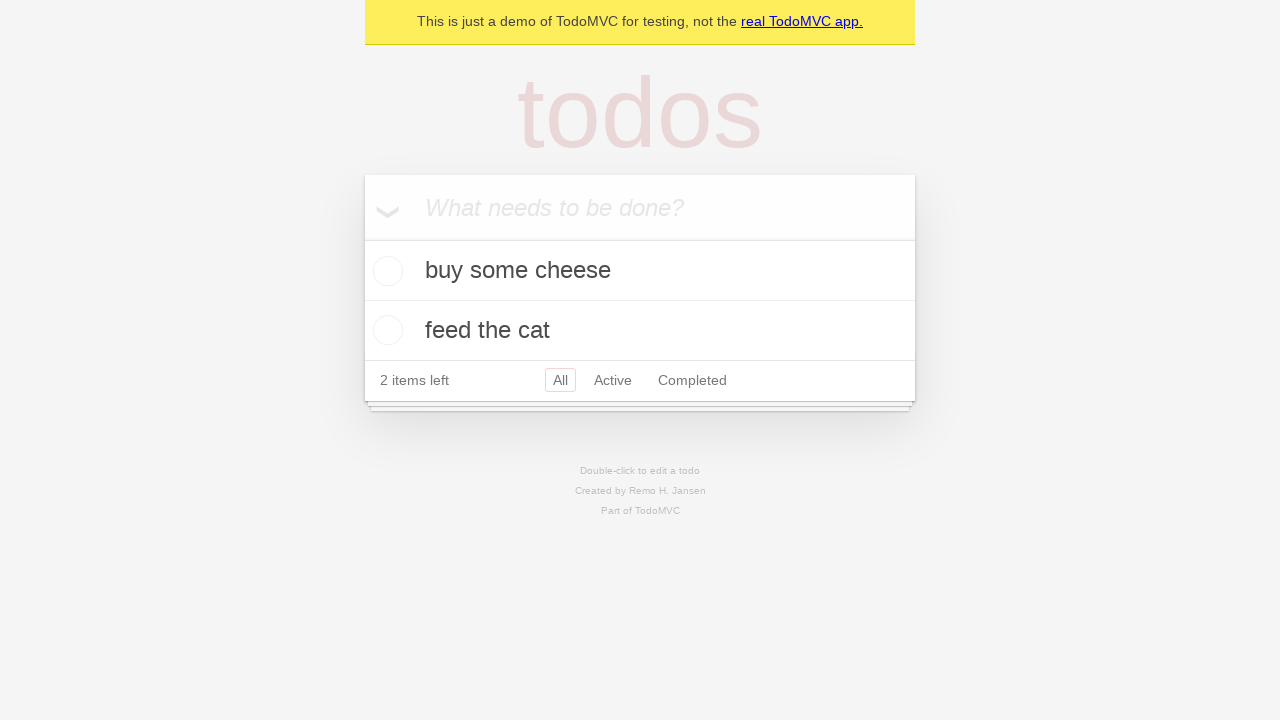

Located first todo item
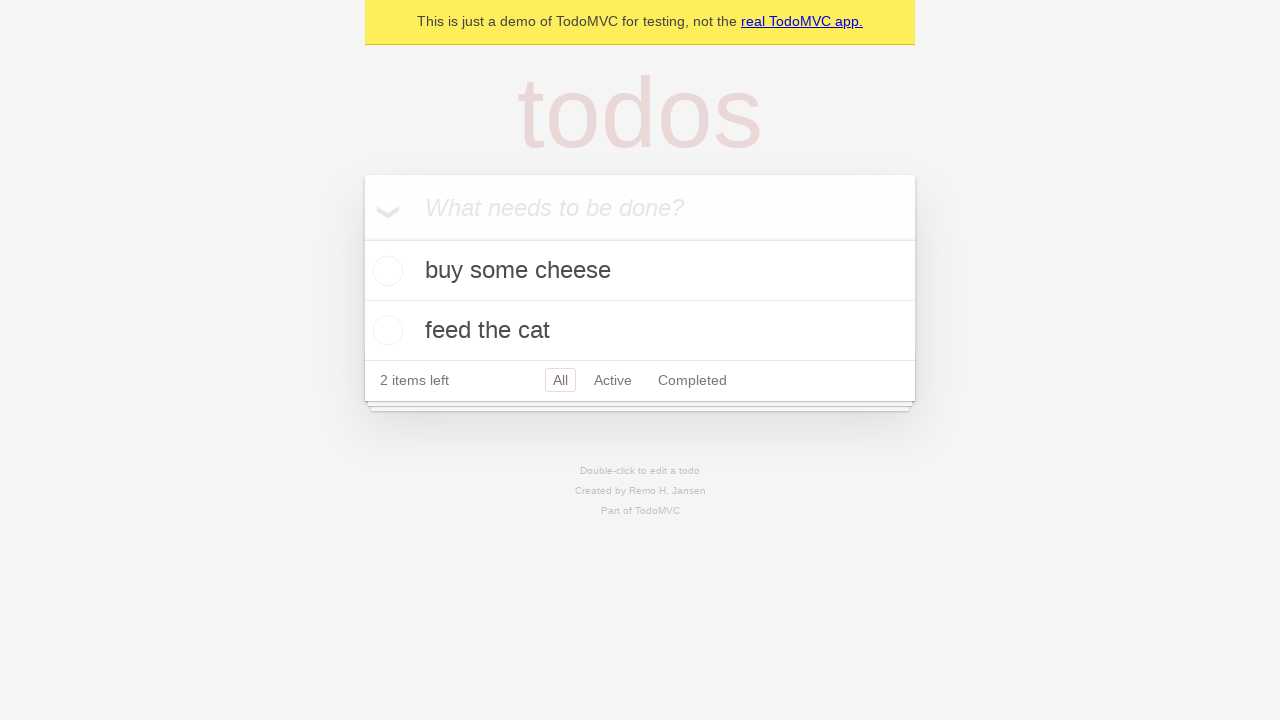

Located checkbox for first todo item
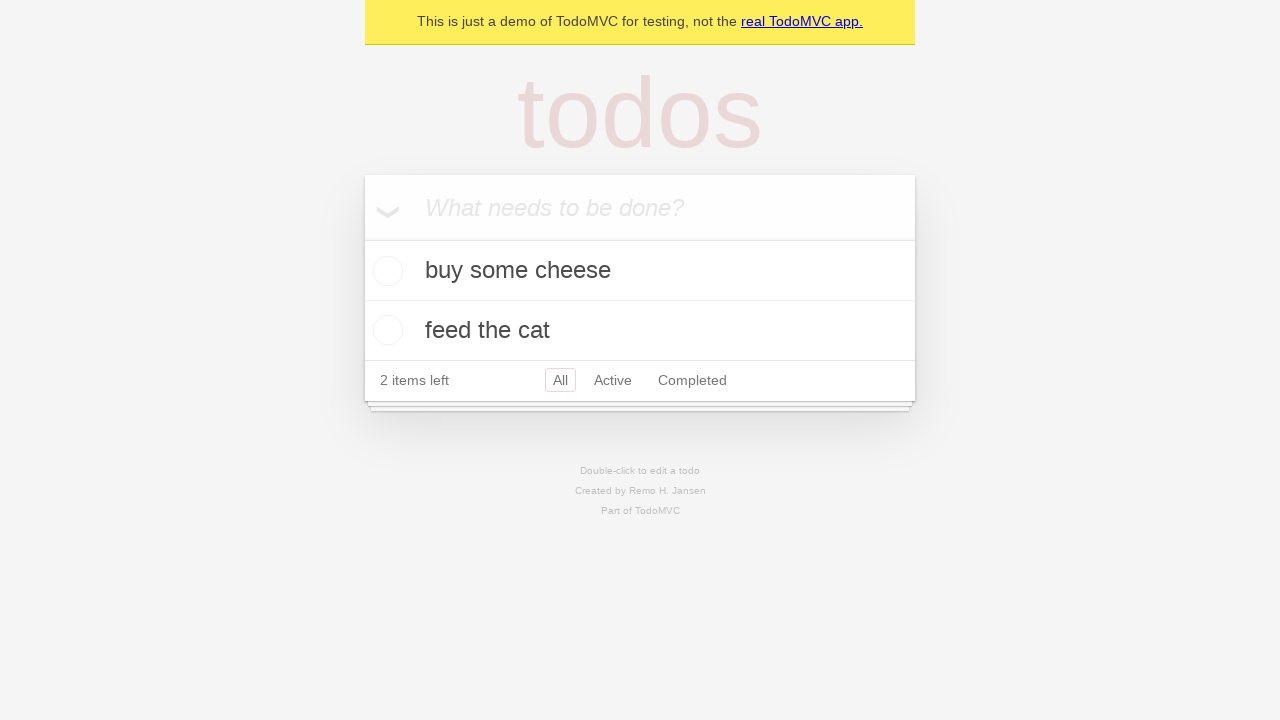

Checked the first todo item at (385, 271) on internal:testid=[data-testid="todo-item"s] >> nth=0 >> internal:role=checkbox
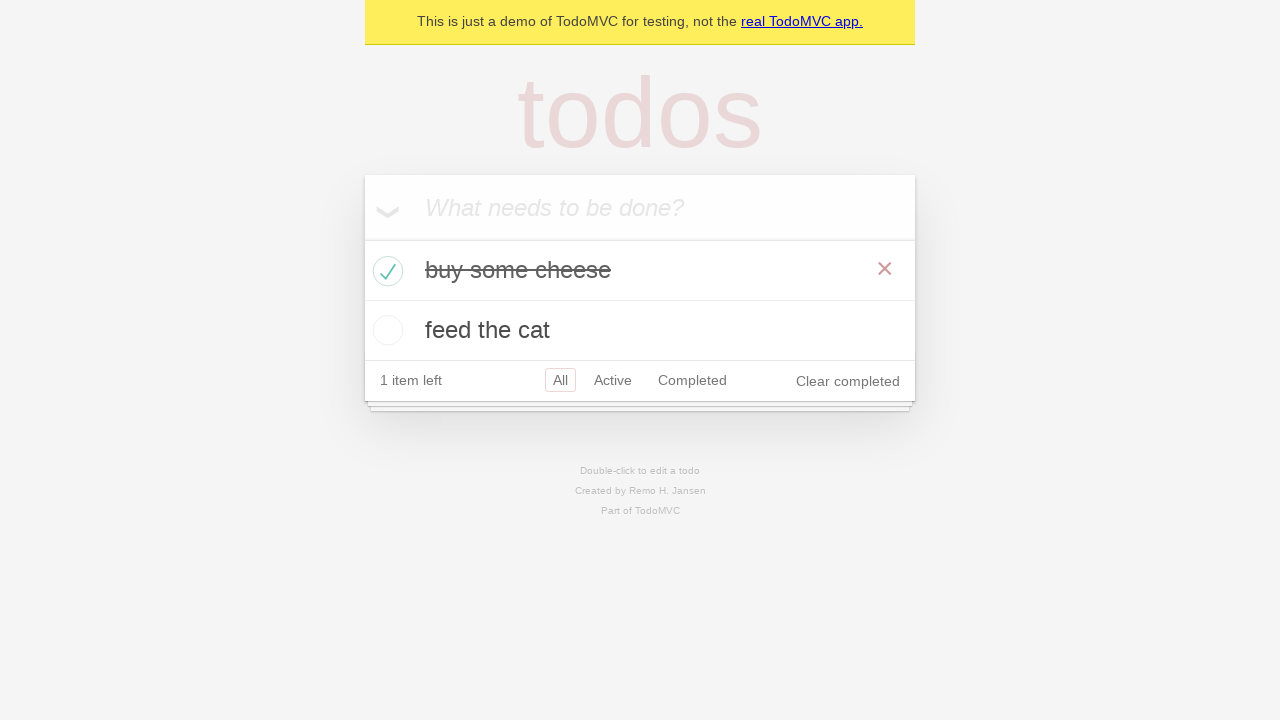

Unchecked the first todo item to mark it as incomplete at (385, 271) on internal:testid=[data-testid="todo-item"s] >> nth=0 >> internal:role=checkbox
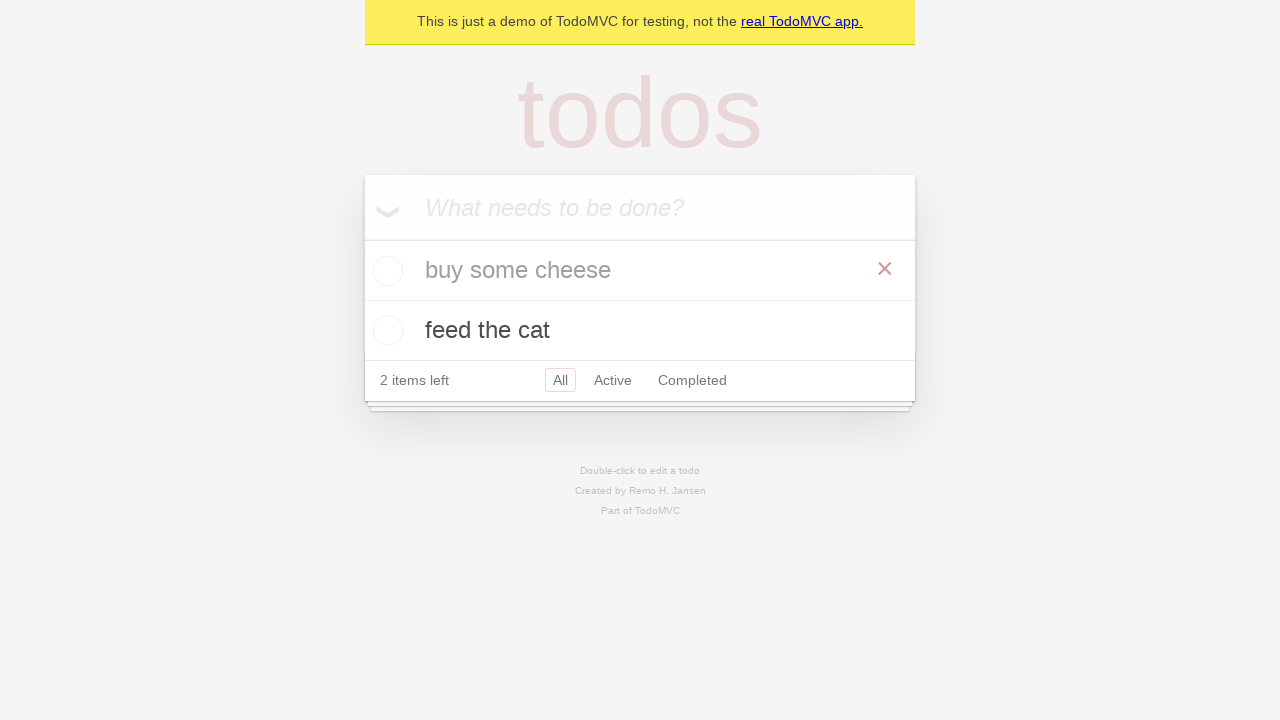

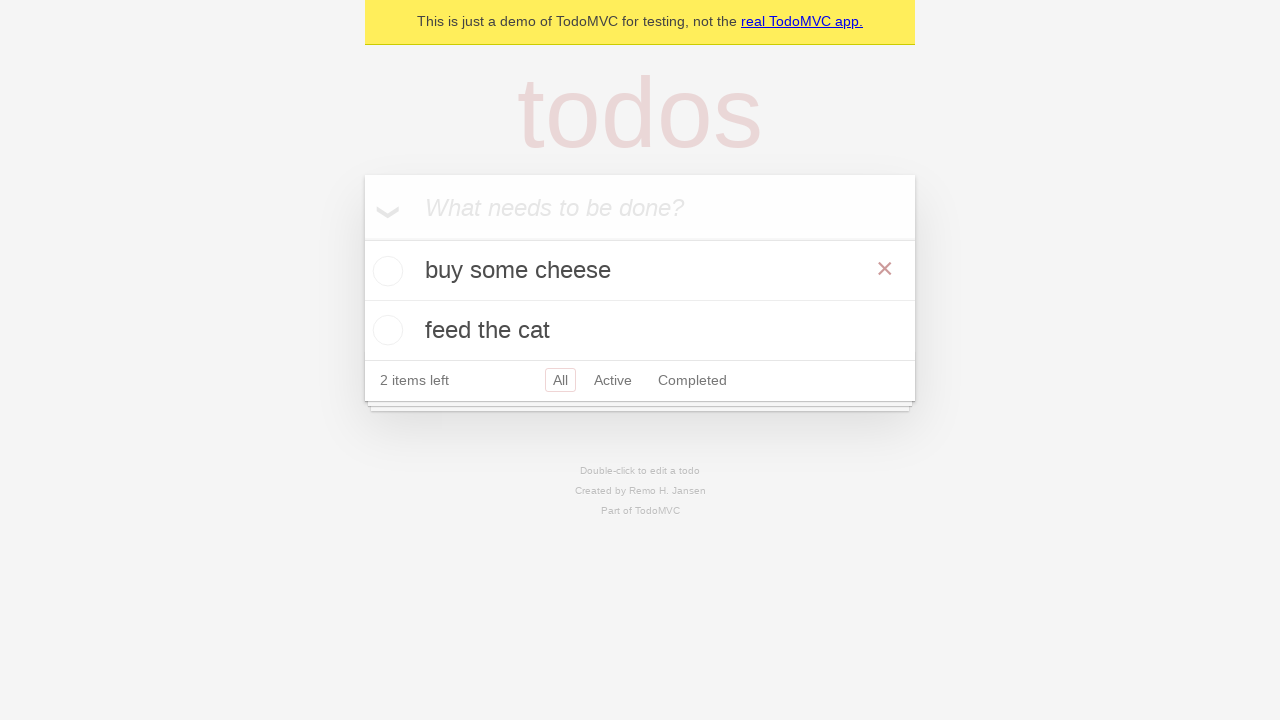